Tests filling out a user registration form by entering first name, last name, email, telephone, password, and confirming password, then agreeing to privacy policy.

Starting URL: https://naveenautomationlabs.com/opencart/index.php?route=account/register

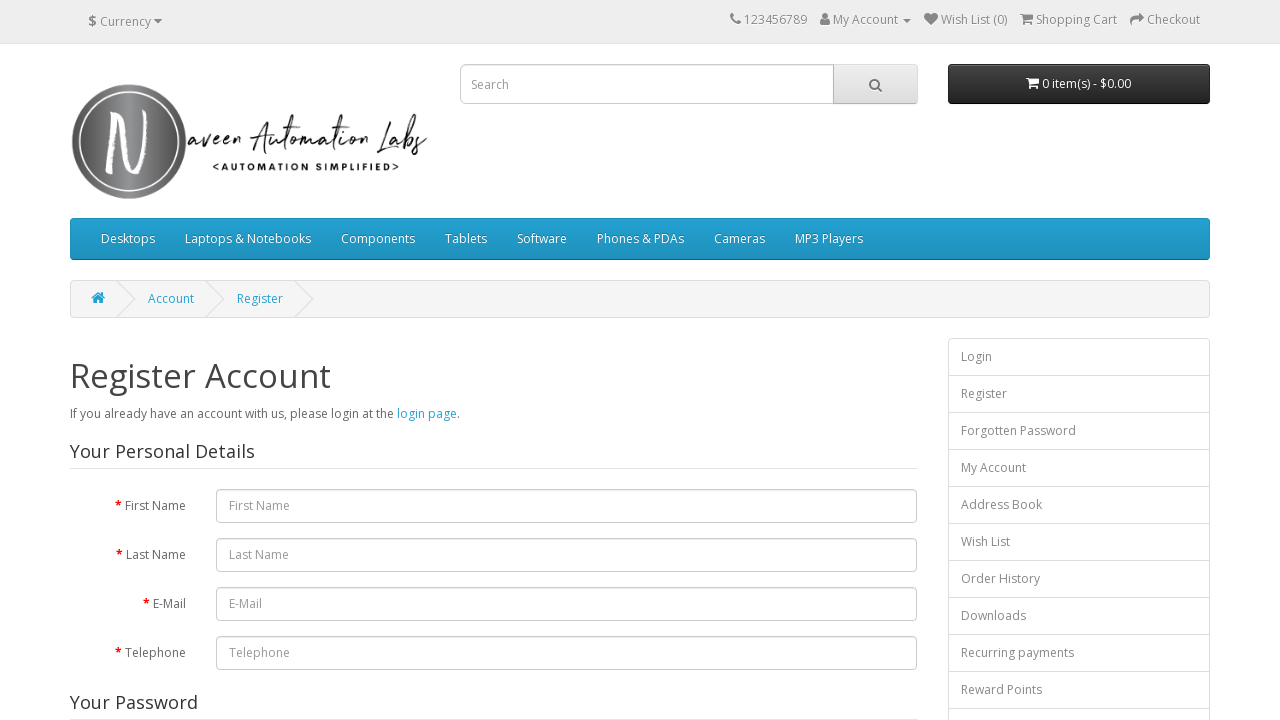

Filled first name field with 'Marcus' on #input-firstname
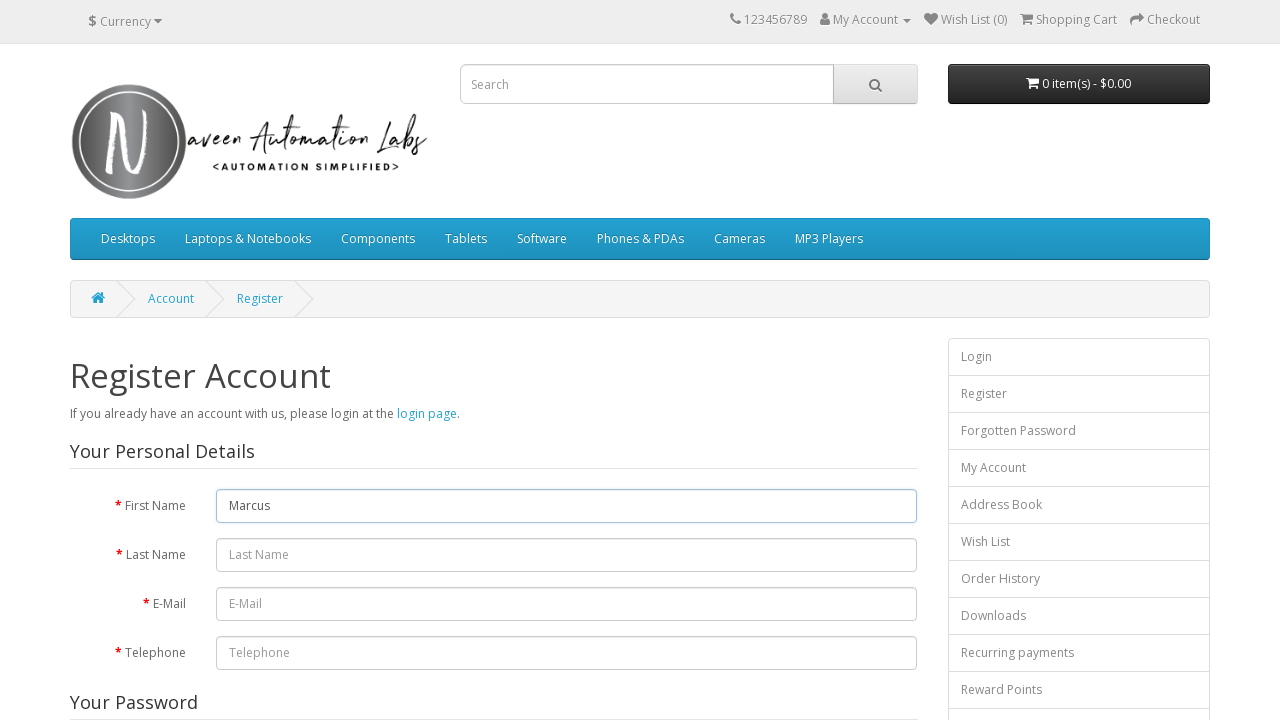

Filled last name field with 'Thompson' on #input-lastname
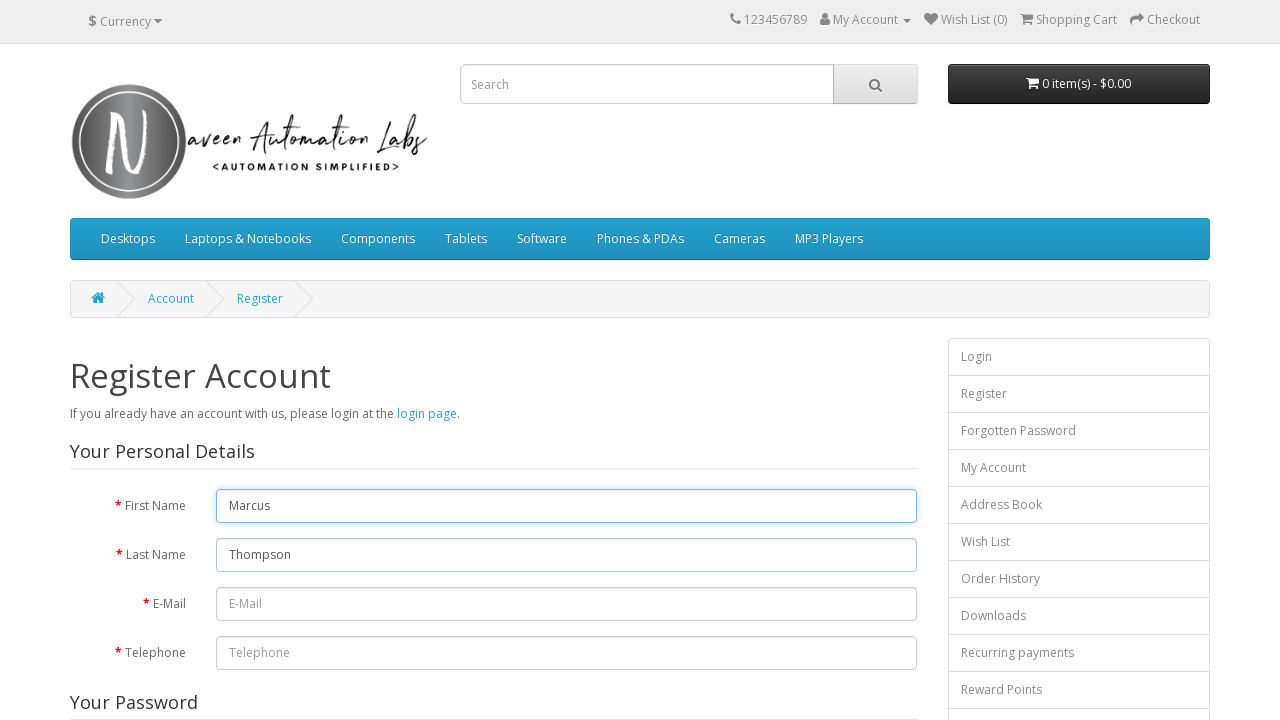

Filled email field with 'marcus.thompson7842@yopmail.com' on #input-email
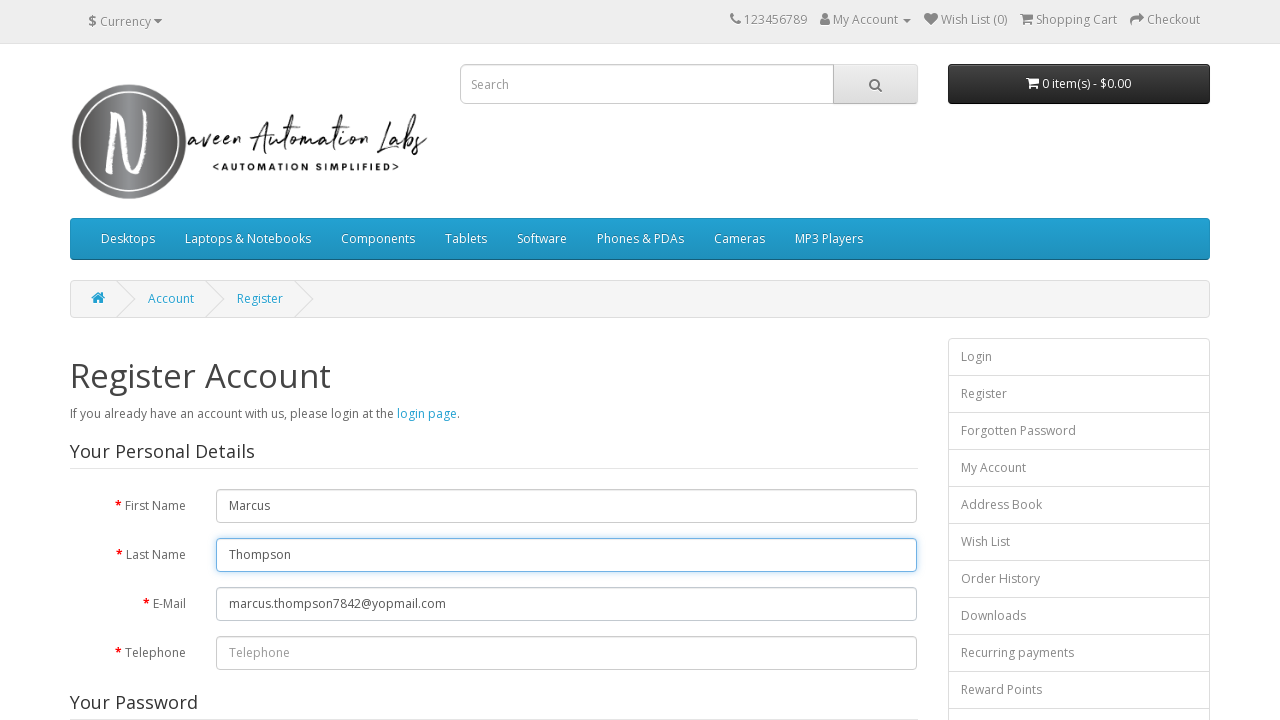

Filled telephone field with '5551234567' on #input-telephone
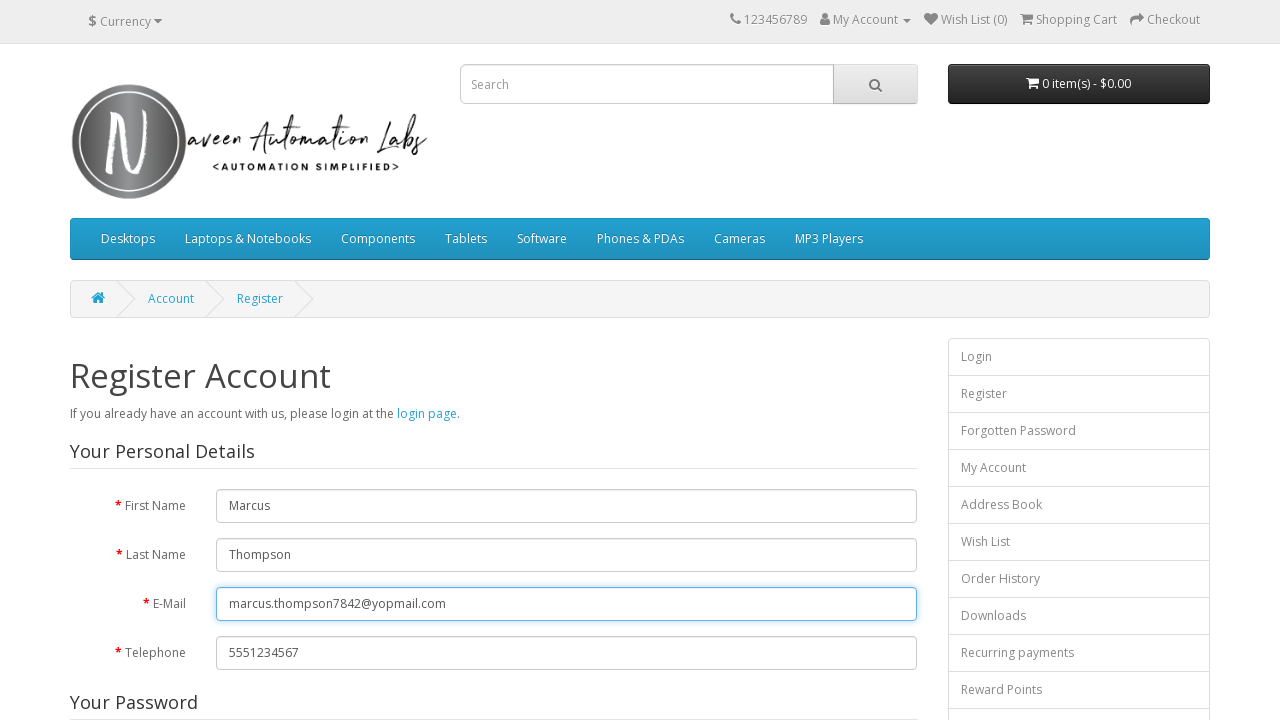

Filled password field with 'SecurePass@123' on #input-password
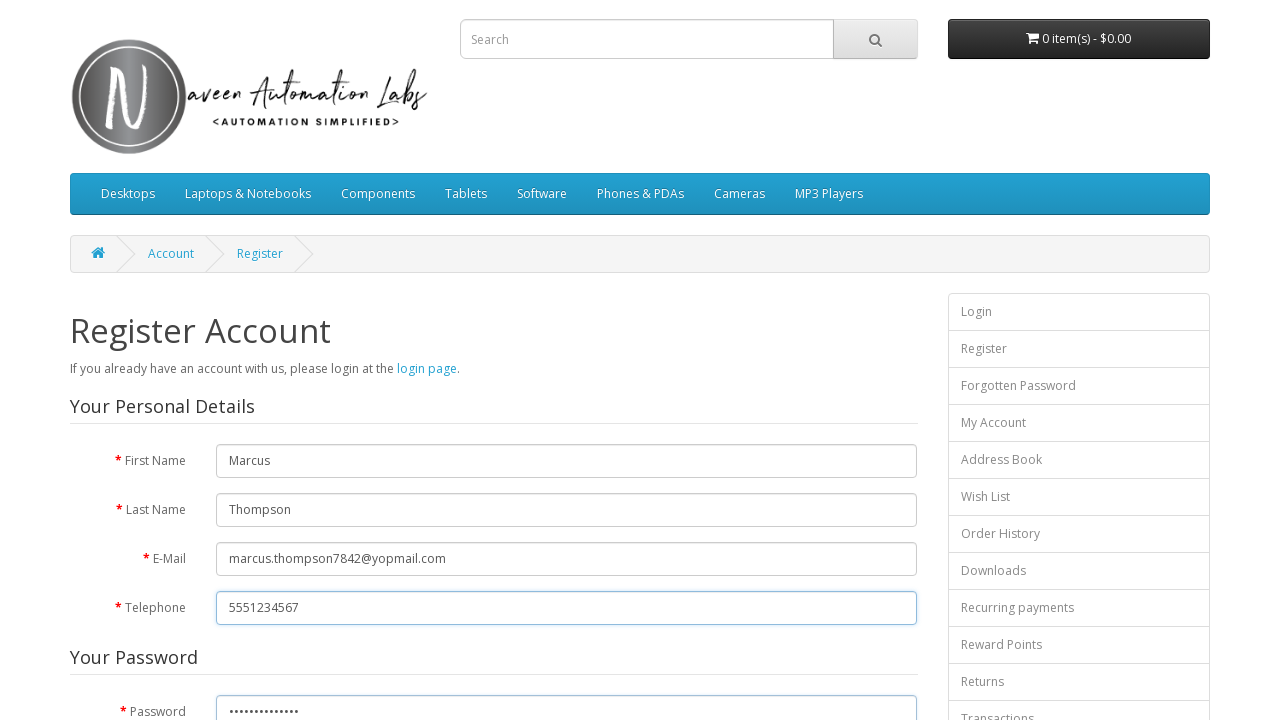

Filled password confirmation field with 'SecurePass@123' on #input-confirm
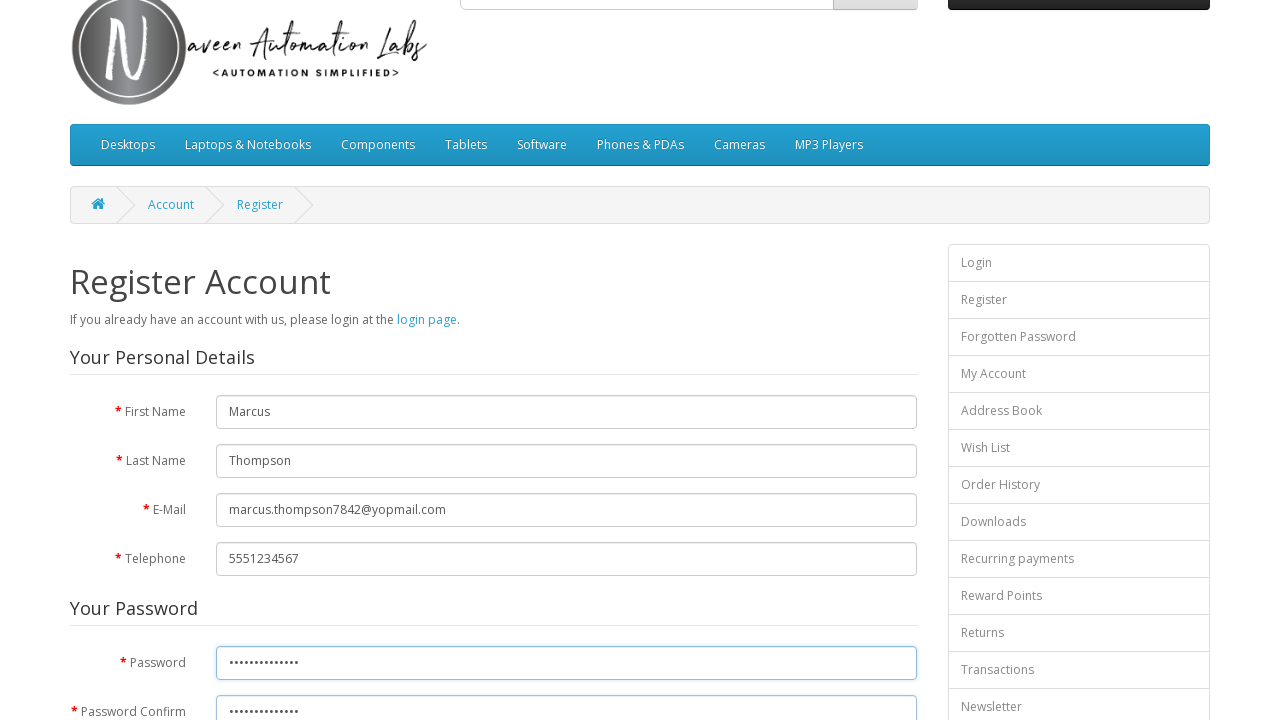

Checked the privacy policy agreement checkbox at (825, 424) on input[name='agree']
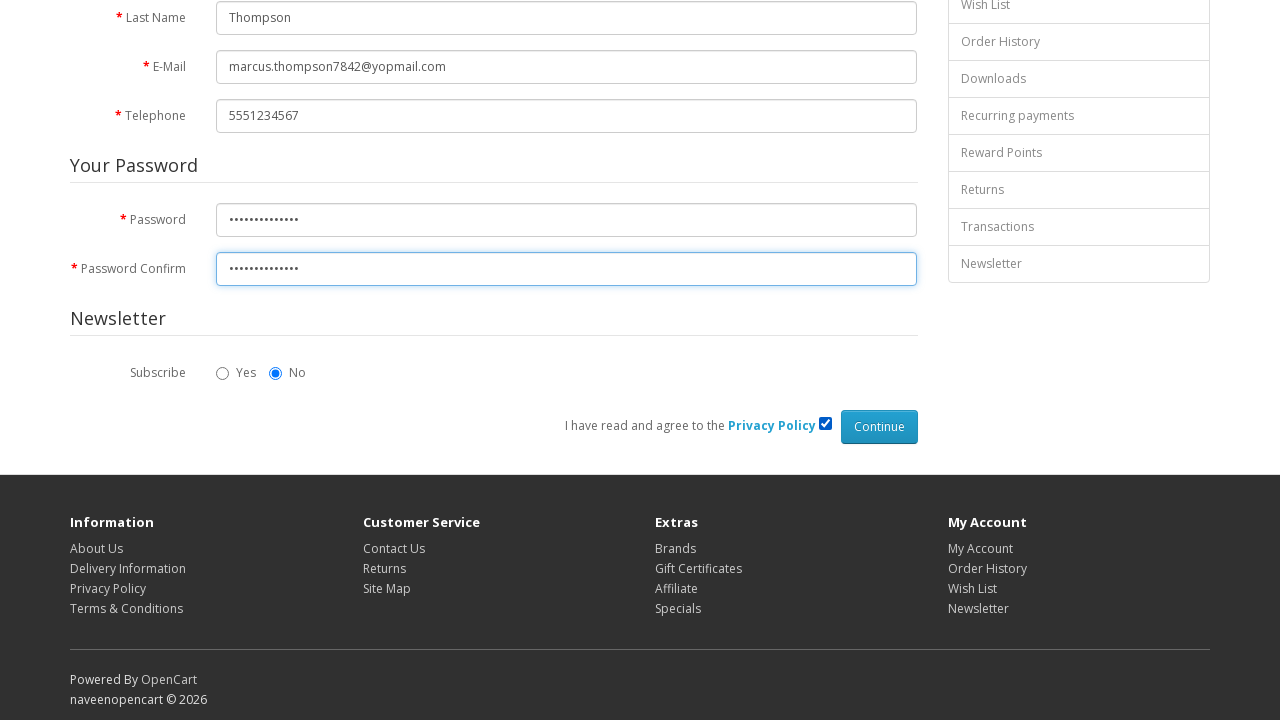

Clicked the Continue button to submit the registration form at (879, 427) on input[type='submit'][value='Continue']
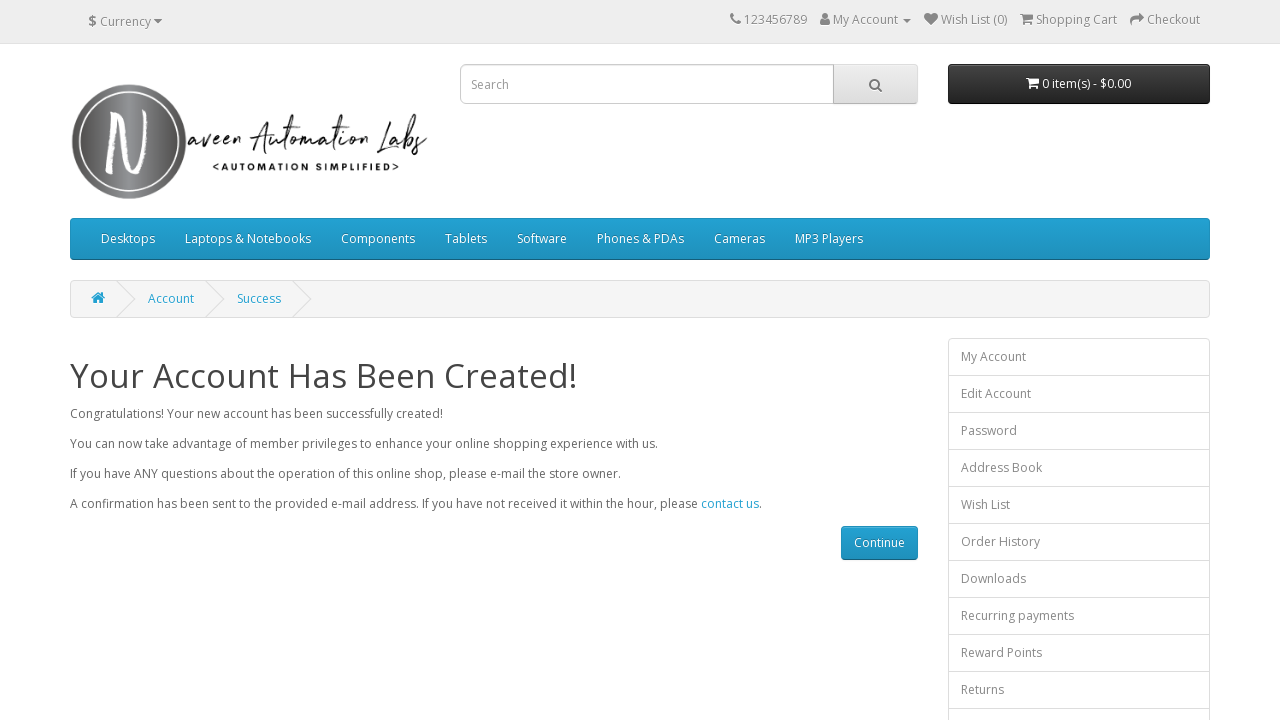

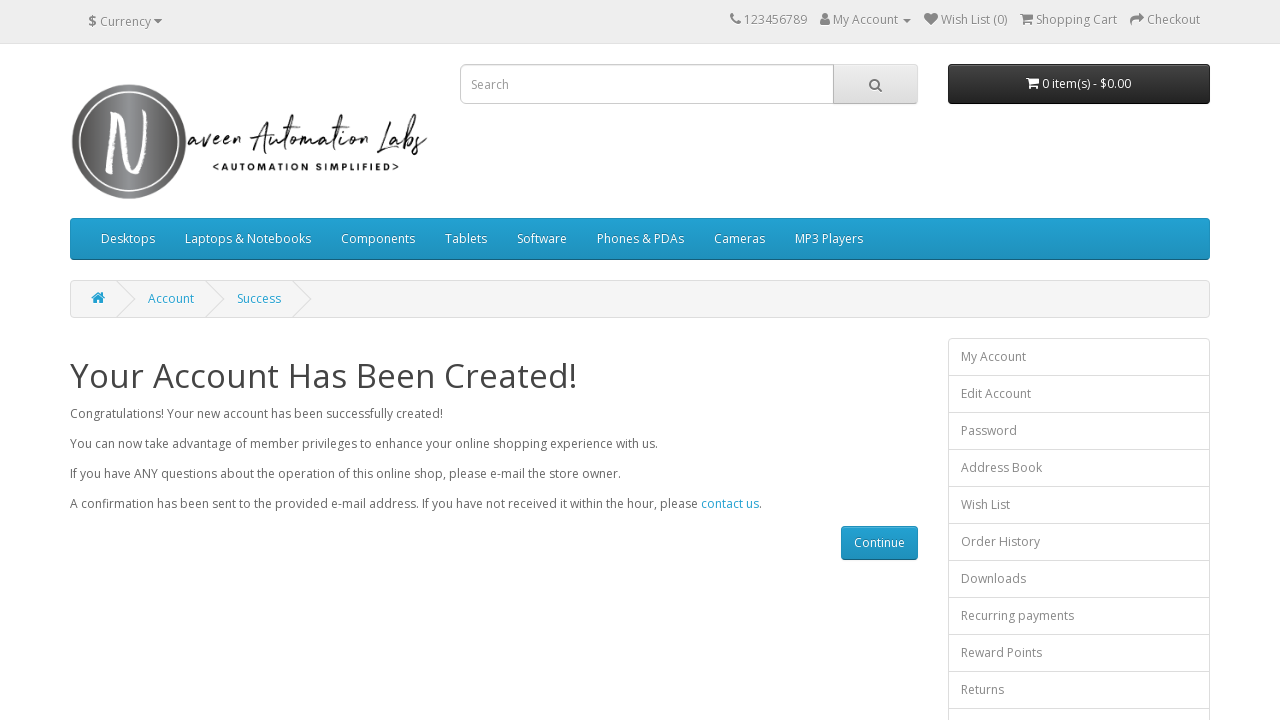